Verifies that the login button is displayed on the form authentication page

Starting URL: https://the-internet.herokuapp.com/

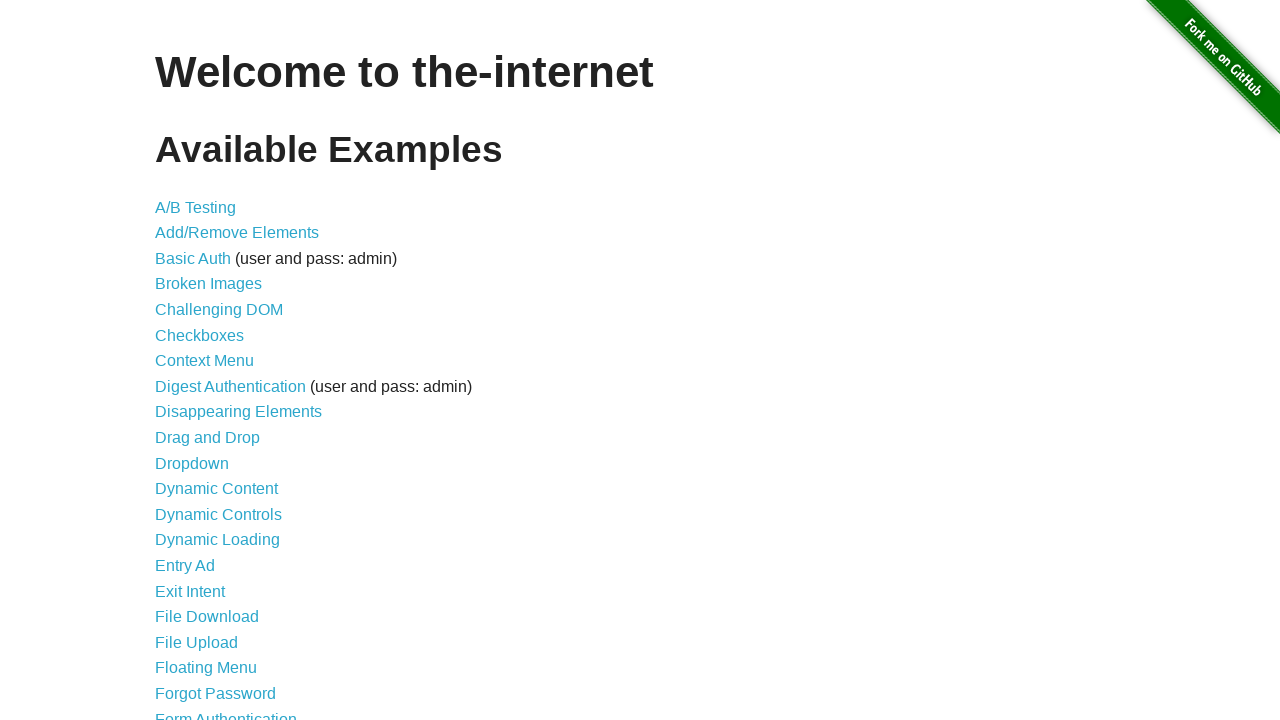

Clicked on Form Authentication link at (226, 712) on text=Form Authentication
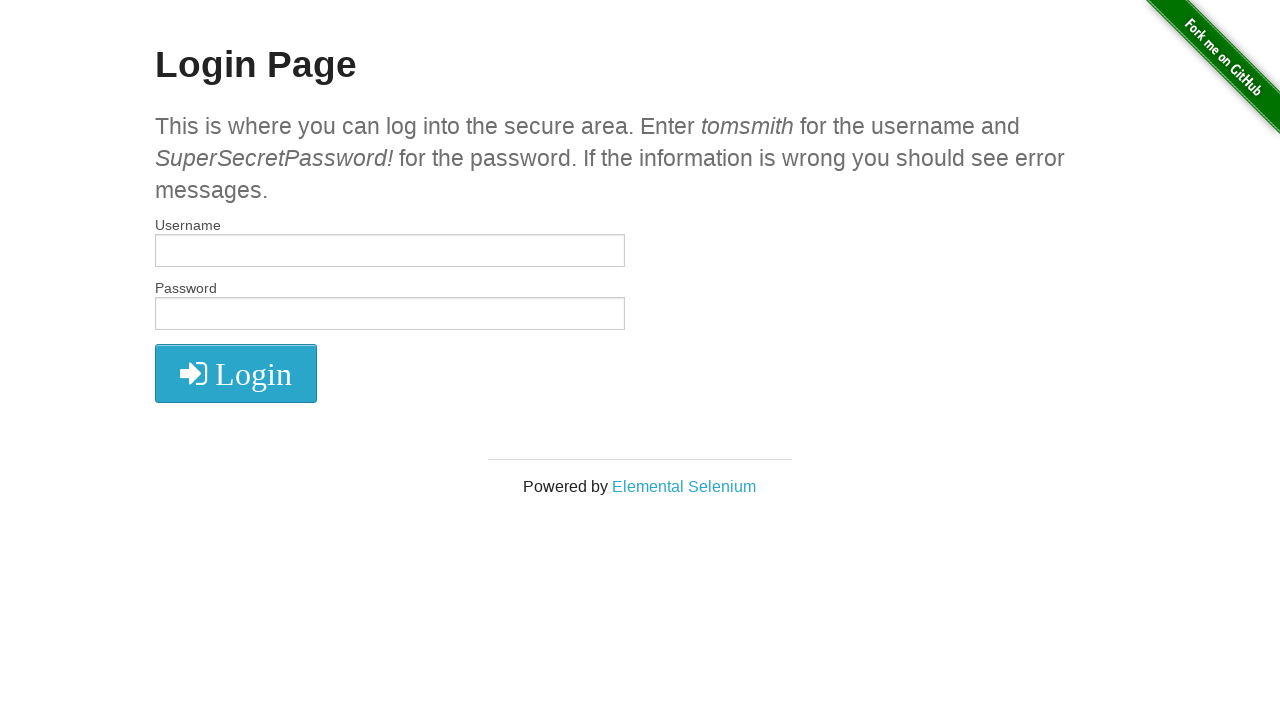

Verified that Login button is displayed on the form authentication page
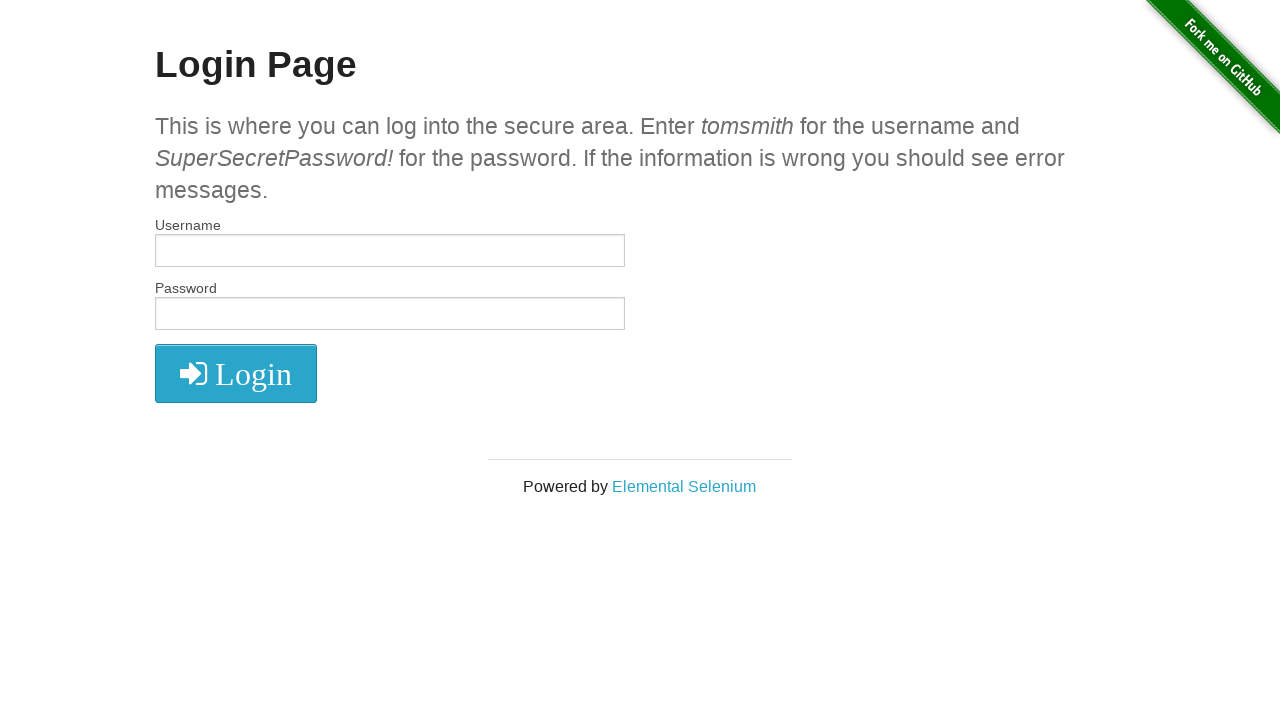

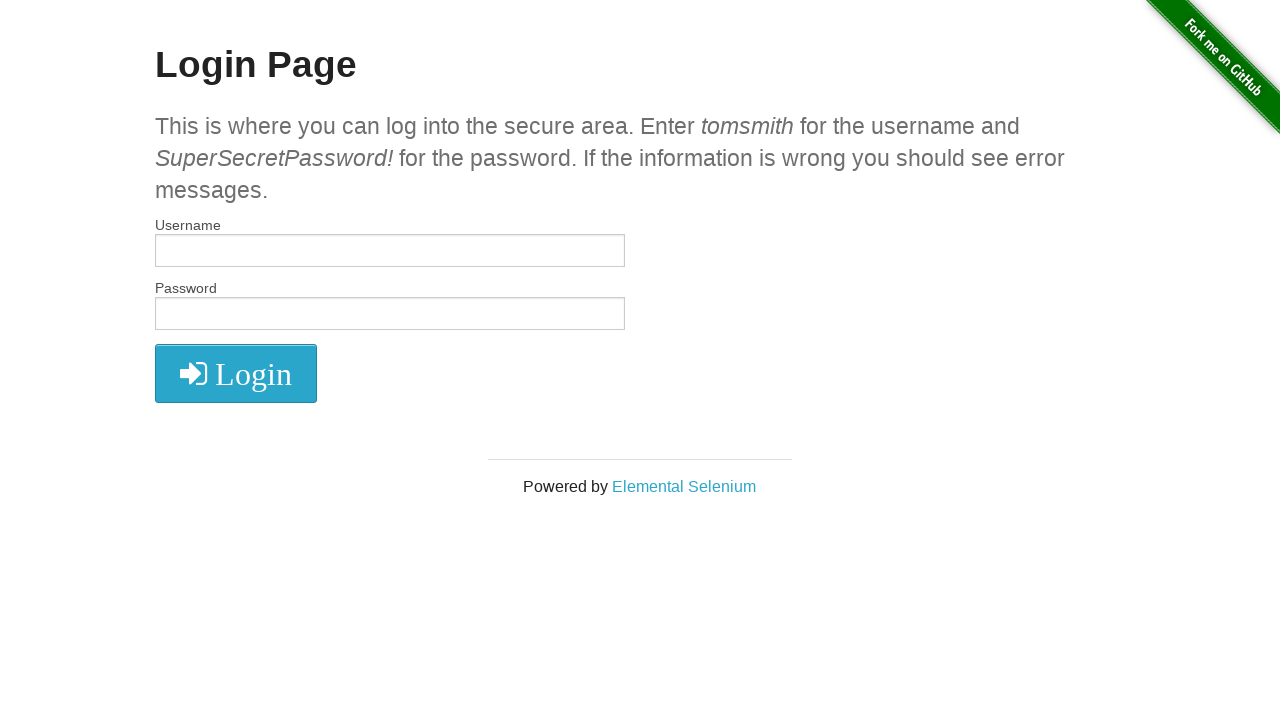